Navigates to EPAM website and attempts window/alert switching operations

Starting URL: https://www.epam.com

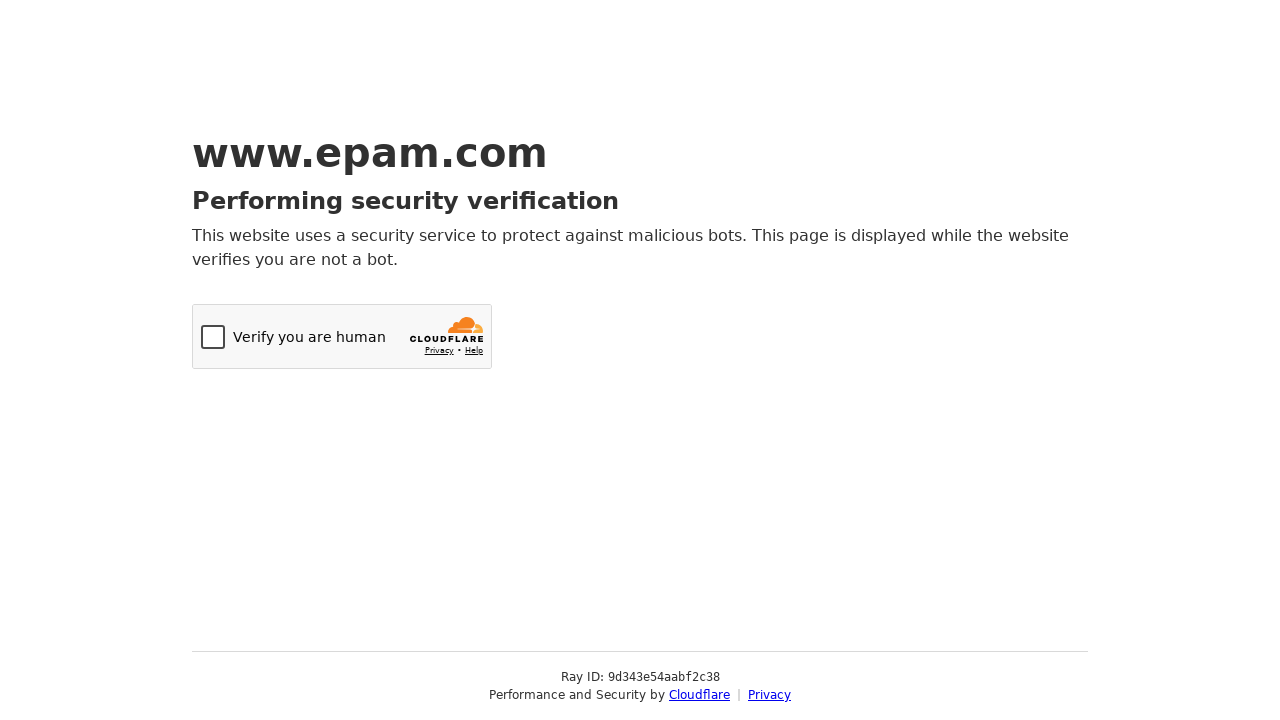

Navigated to EPAM website (https://www.epam.com)
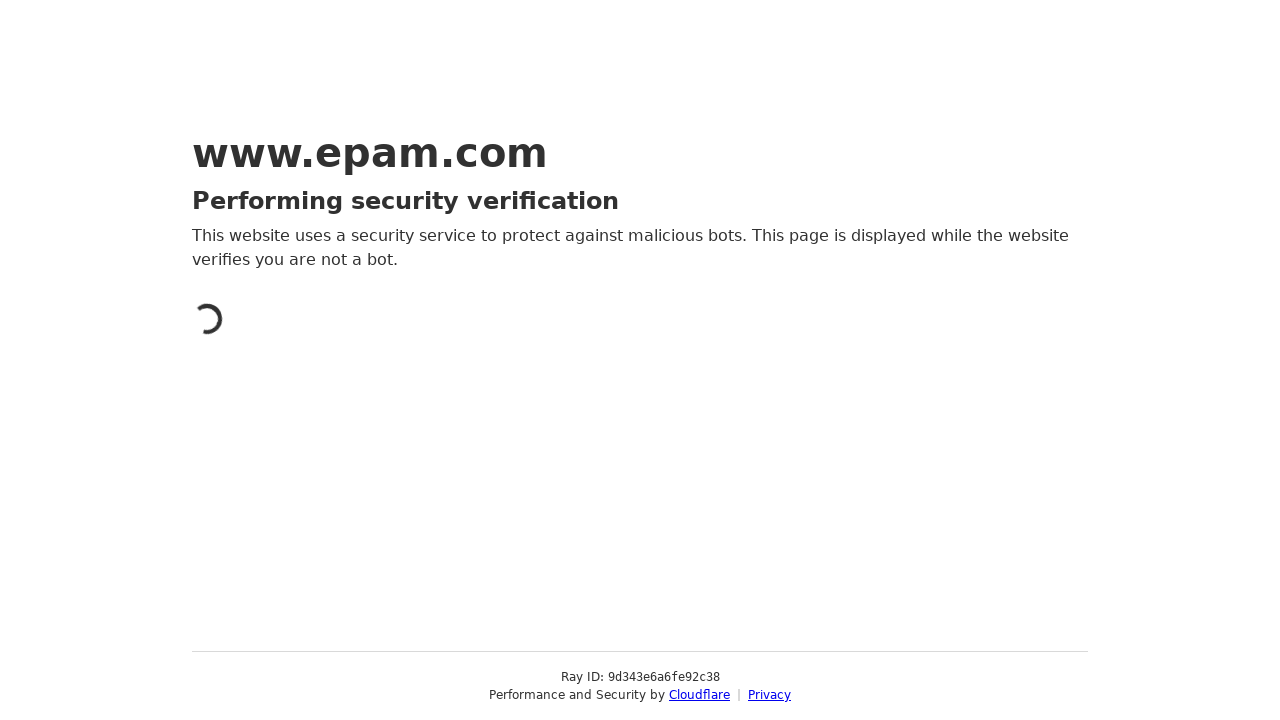

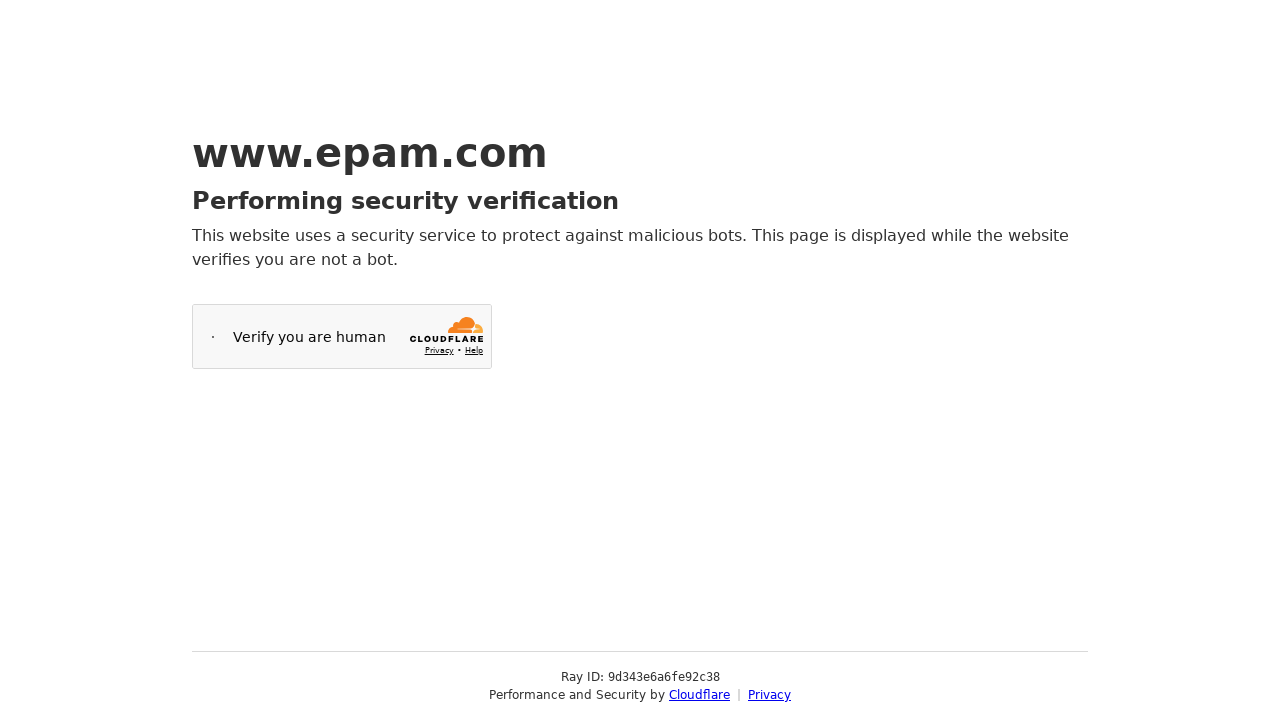